Tests that edits are saved when the edit field loses focus (blur event)

Starting URL: https://demo.playwright.dev/todomvc

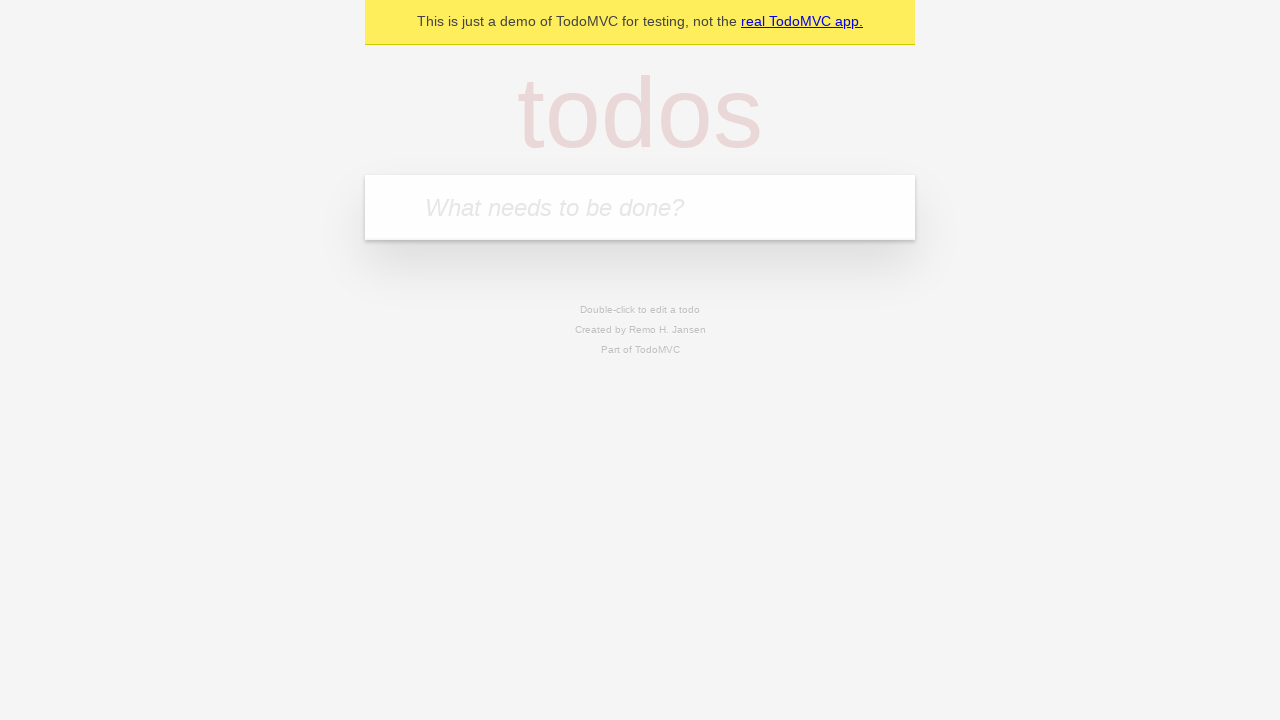

Filled first todo input with 'buy some cheese' on internal:attr=[placeholder="What needs to be done?"i]
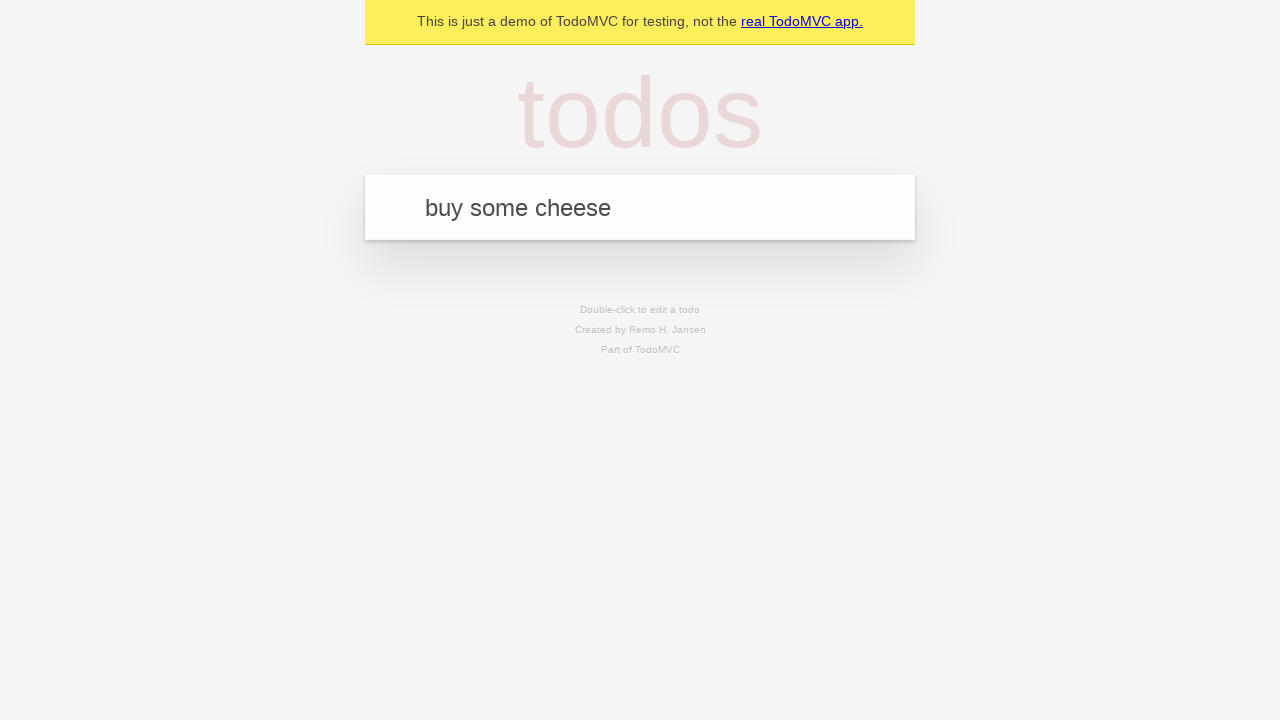

Pressed Enter to create first todo on internal:attr=[placeholder="What needs to be done?"i]
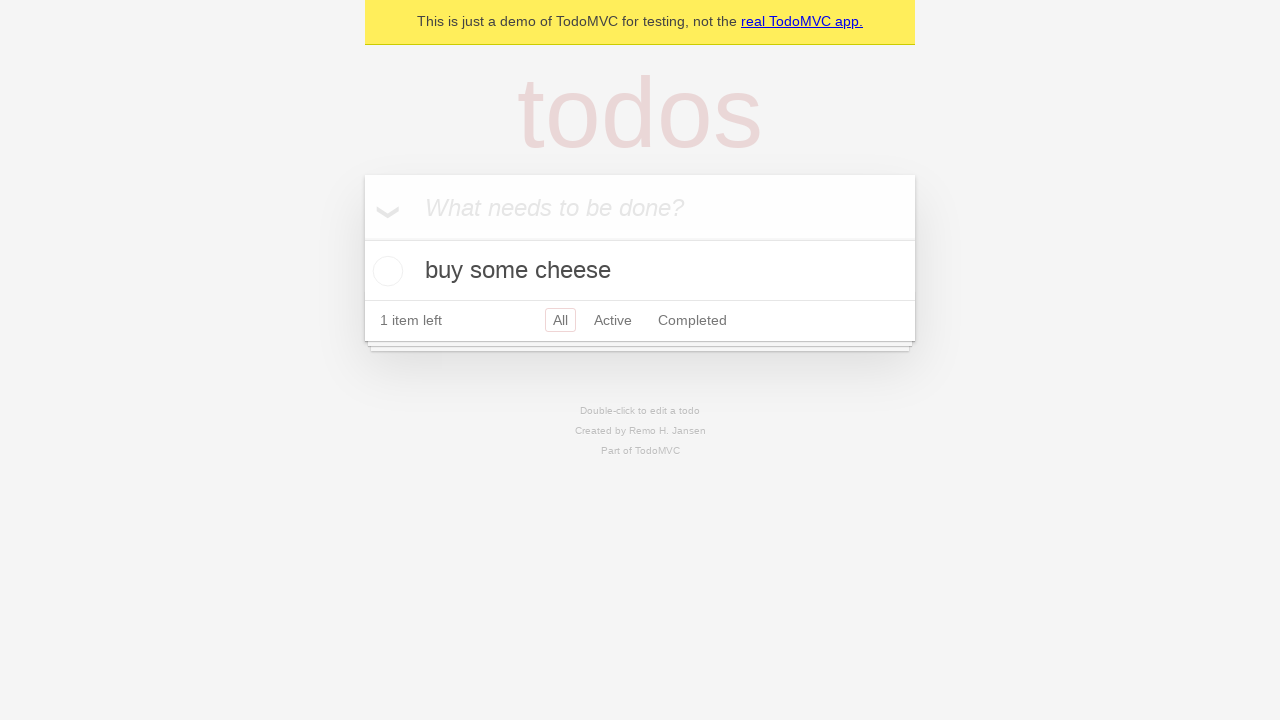

Filled second todo input with 'feed the cat' on internal:attr=[placeholder="What needs to be done?"i]
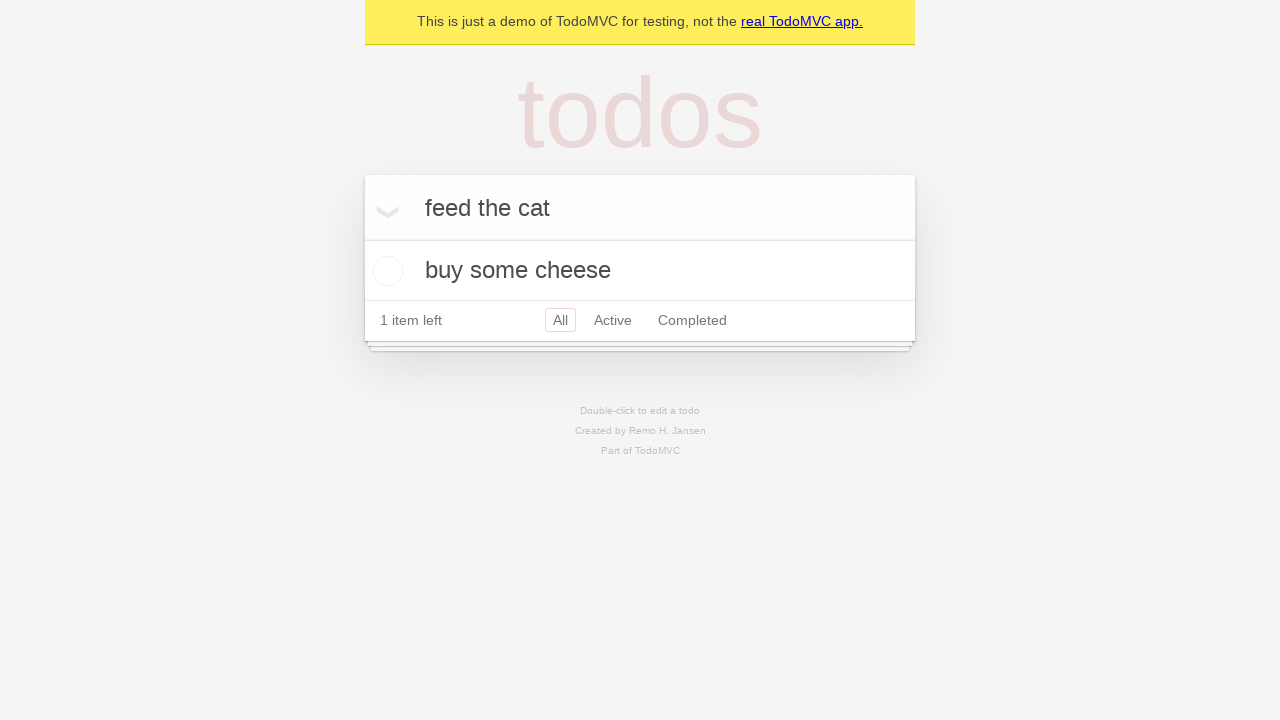

Pressed Enter to create second todo on internal:attr=[placeholder="What needs to be done?"i]
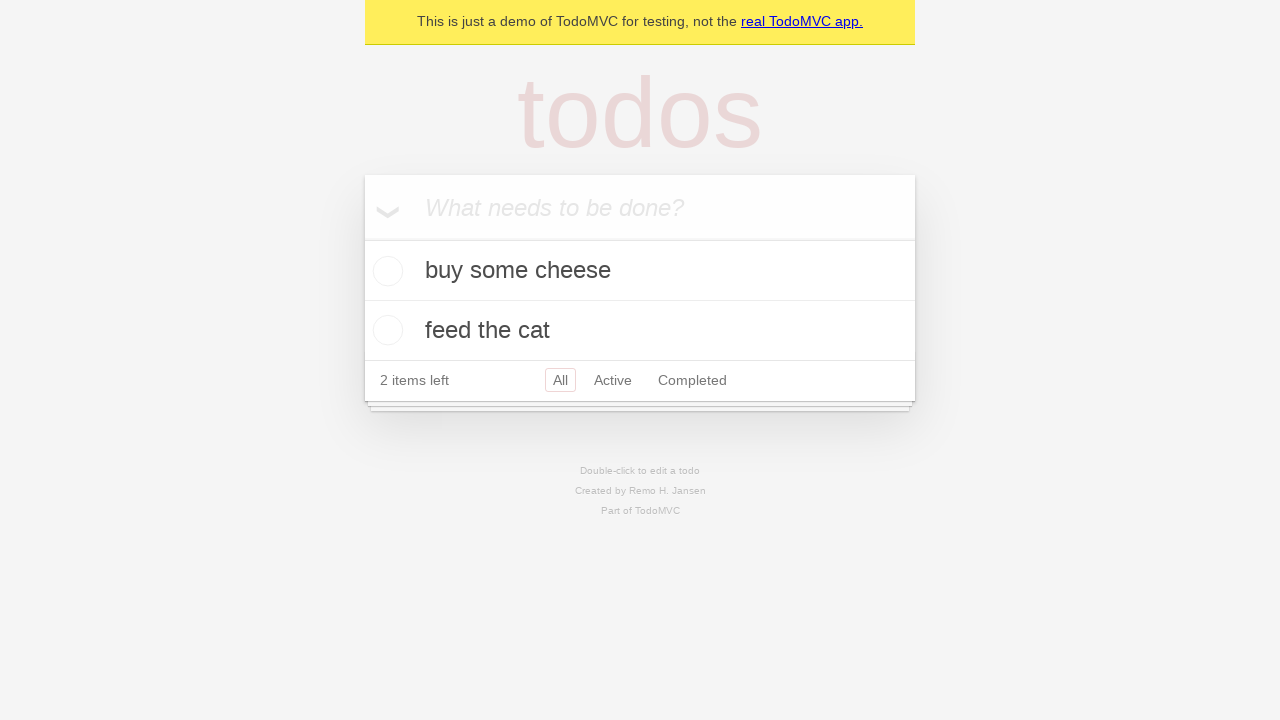

Filled third todo input with 'book a doctors appointment' on internal:attr=[placeholder="What needs to be done?"i]
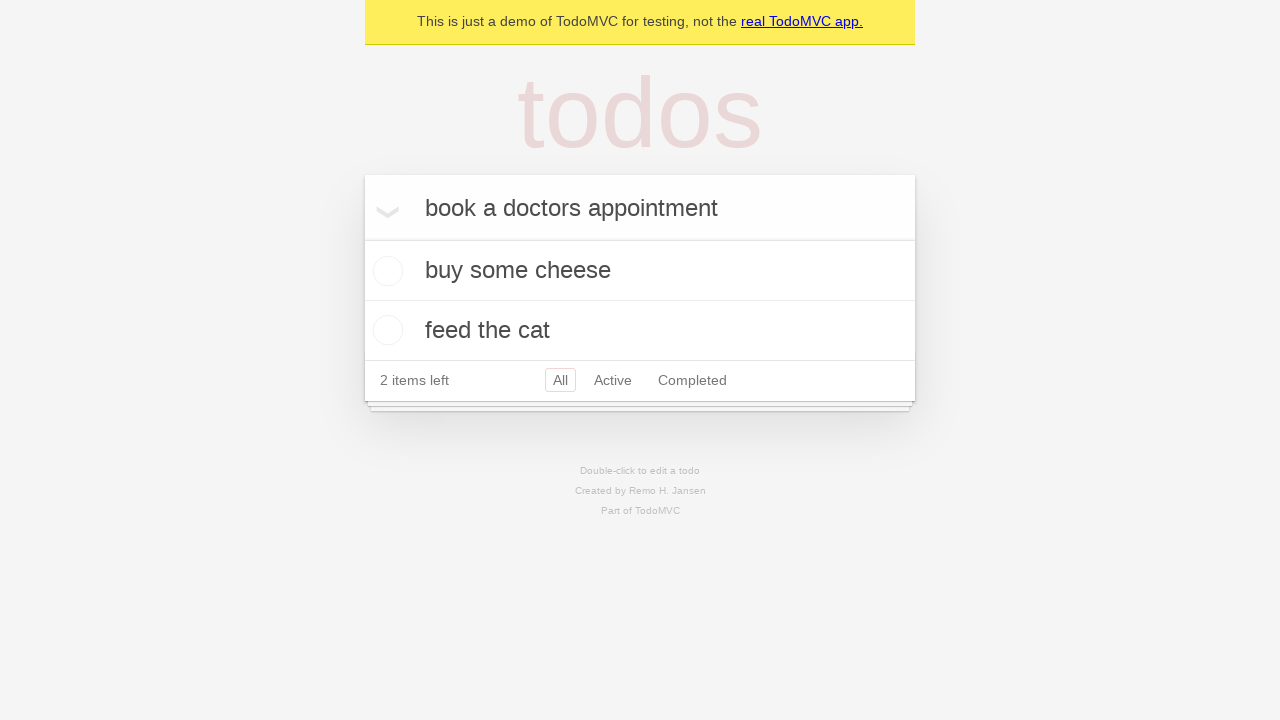

Pressed Enter to create third todo on internal:attr=[placeholder="What needs to be done?"i]
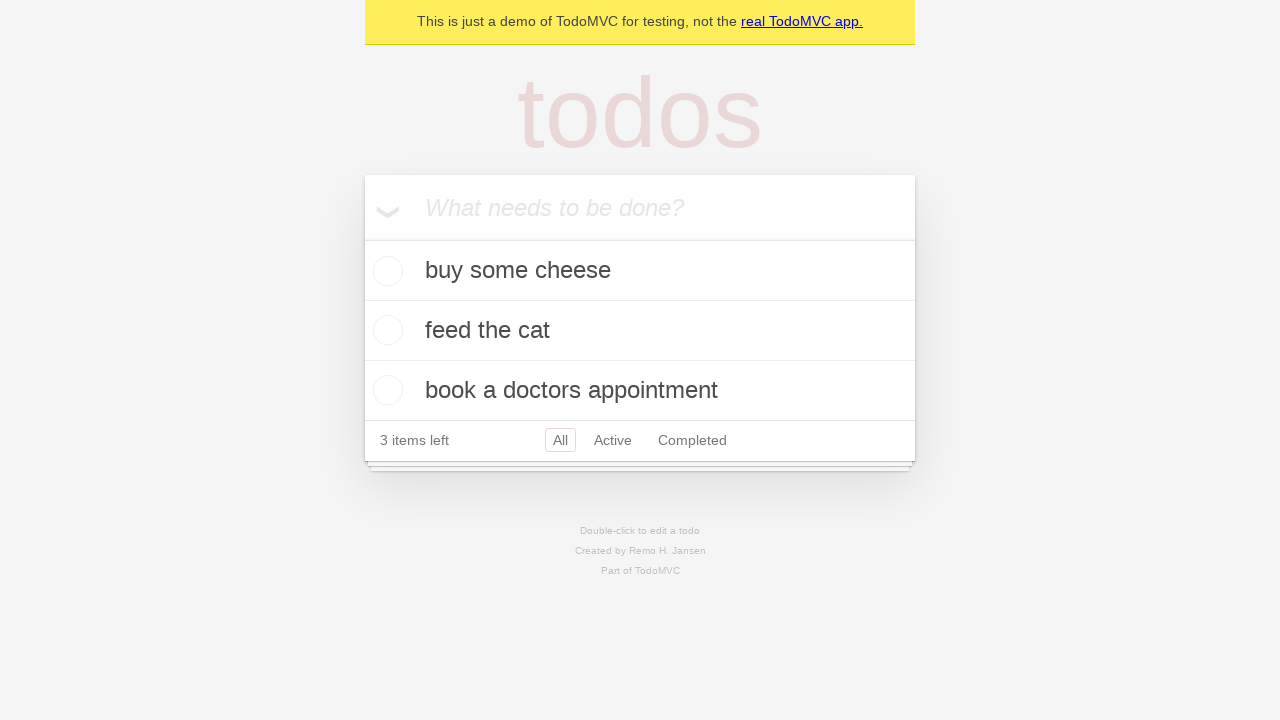

Double-clicked second todo to enter edit mode at (640, 331) on internal:testid=[data-testid="todo-item"s] >> nth=1
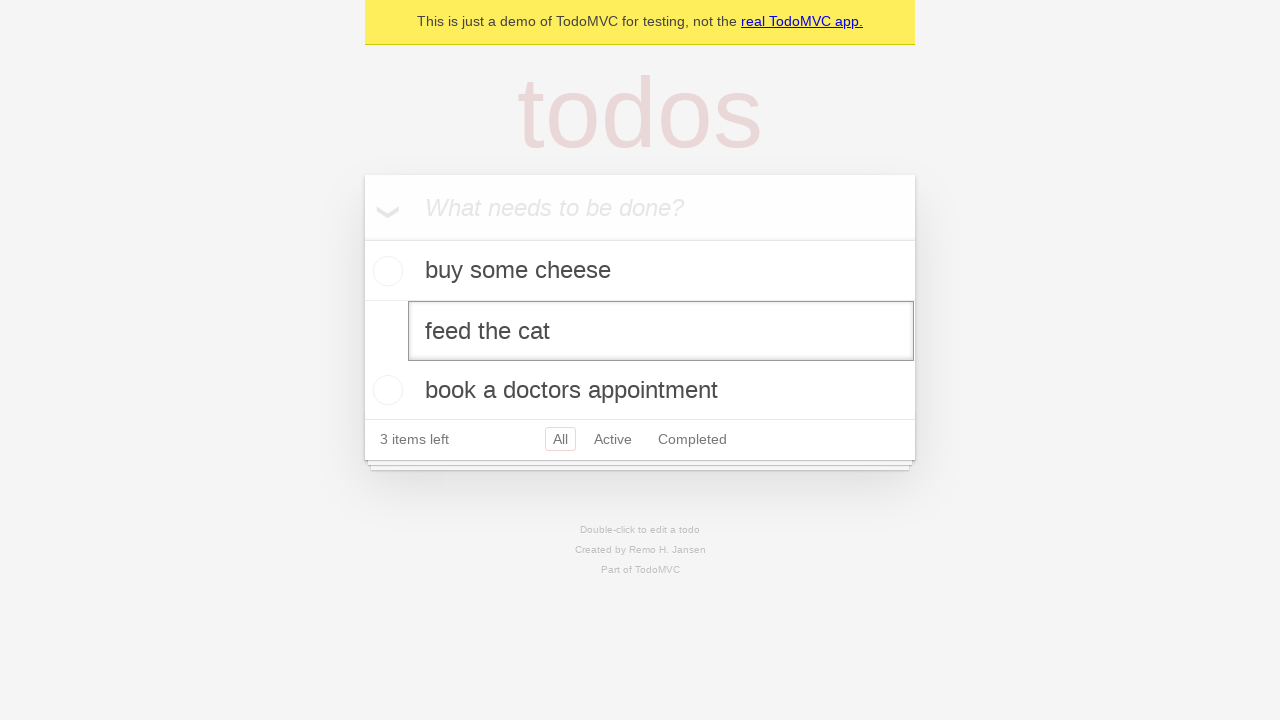

Filled edit field with new text 'buy some sausages' on internal:testid=[data-testid="todo-item"s] >> nth=1 >> internal:role=textbox[nam
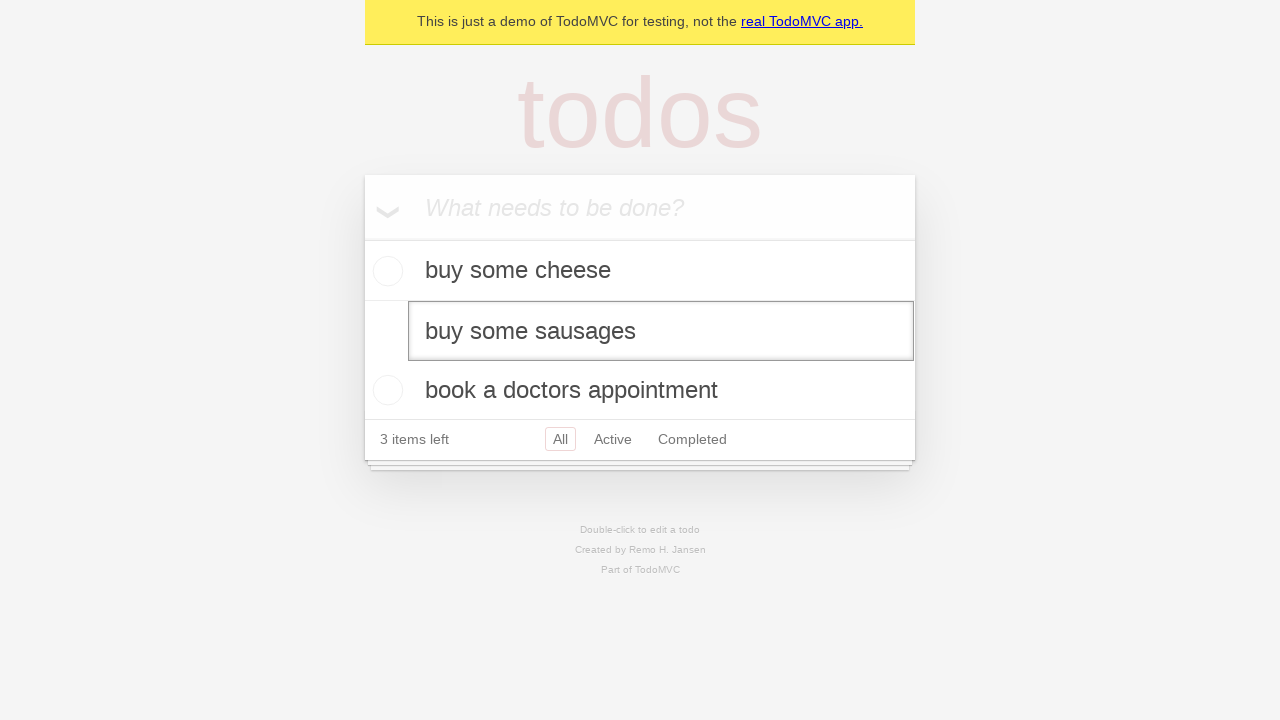

Triggered blur event on edit field to save changes
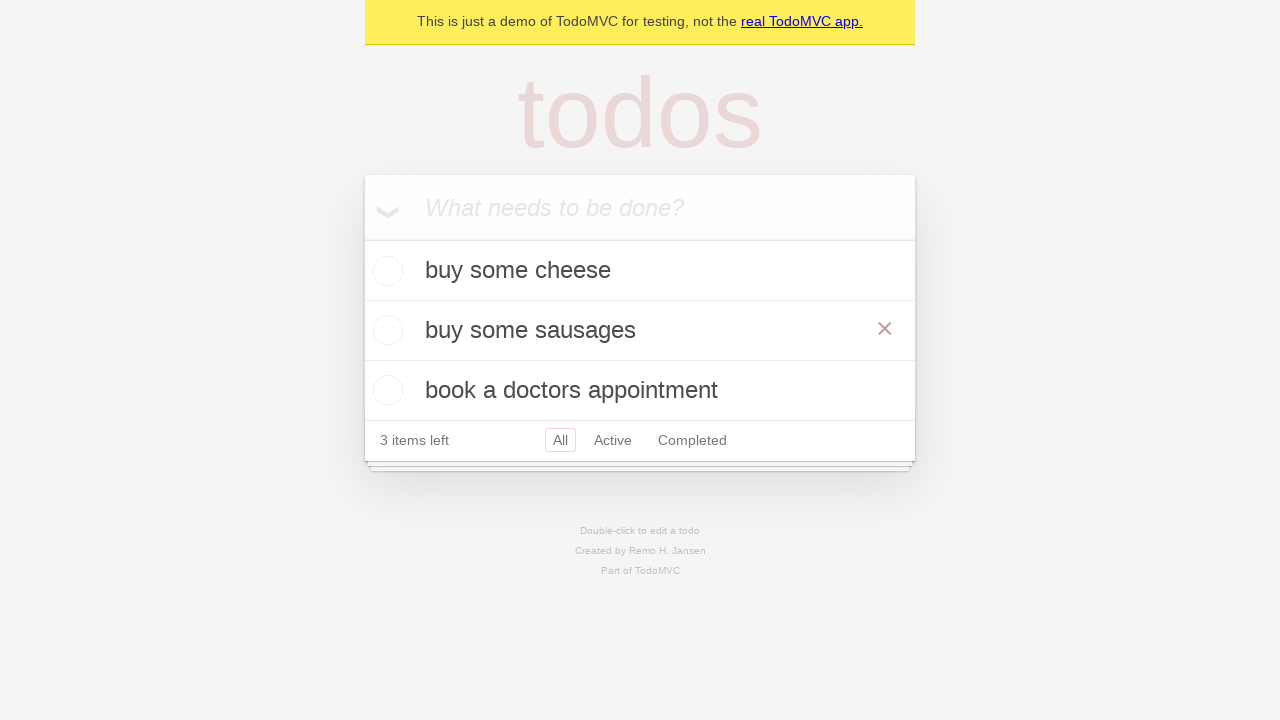

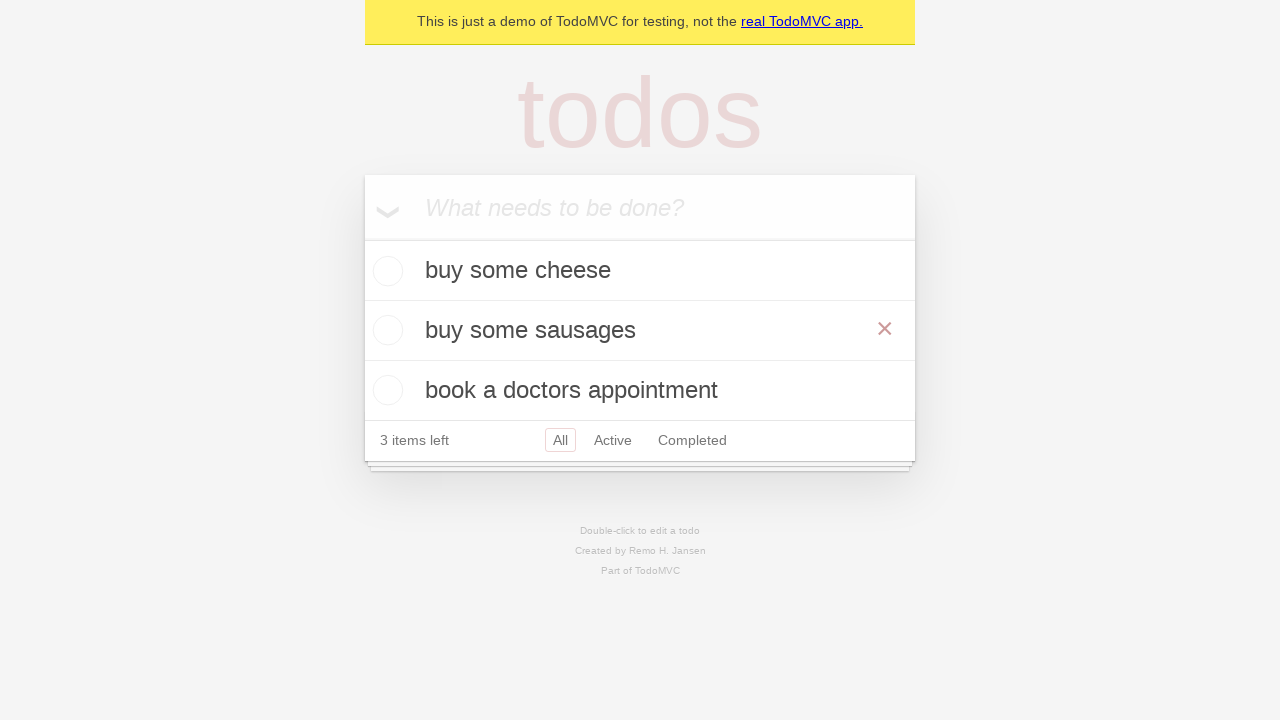